Navigates to web form page and verifies all form input fields are present and have correct default states

Starting URL: https://bonigarcia.dev/selenium-webdriver-java/

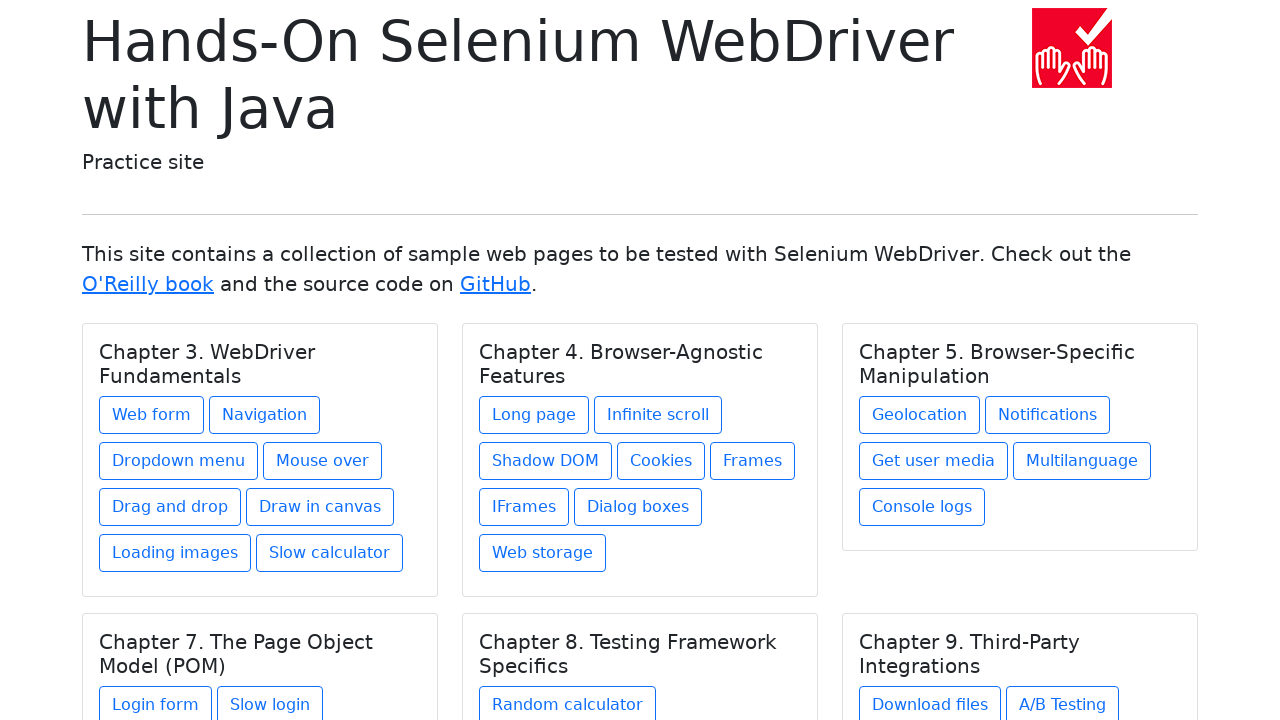

Clicked link to navigate to web form page at (152, 415) on a[href*='web-form']
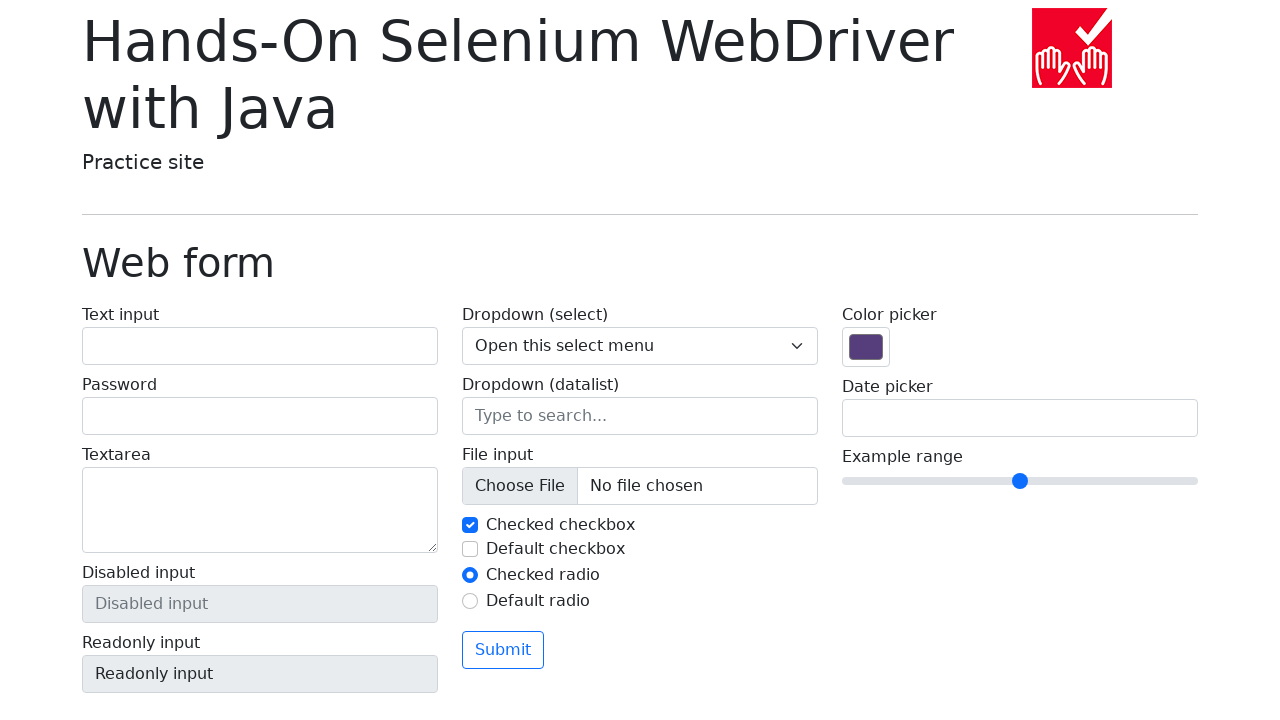

Text input field loaded
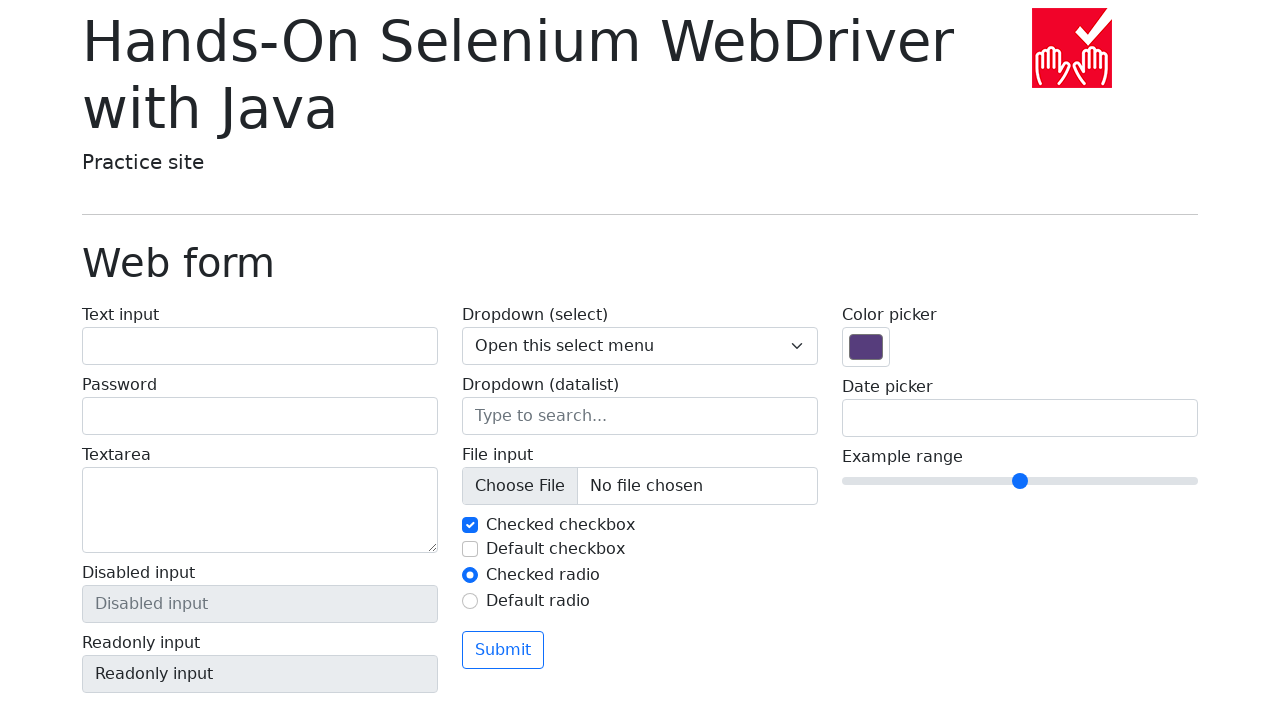

Password input field loaded
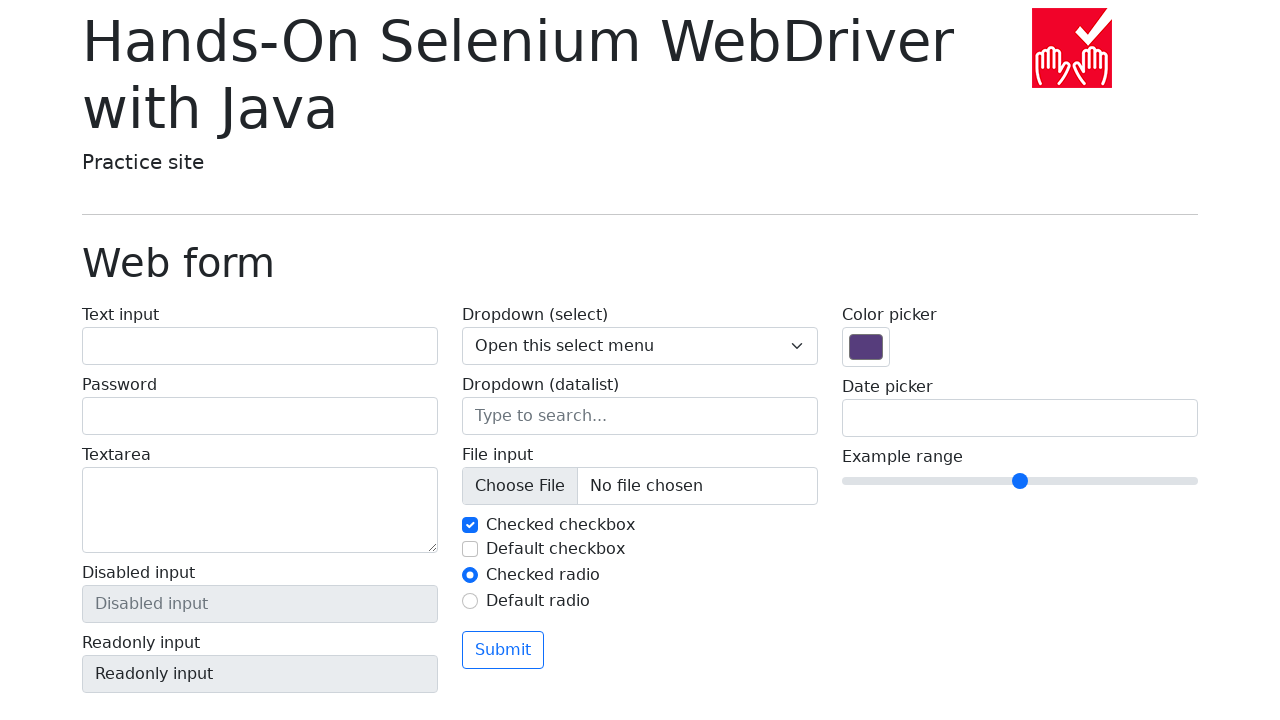

Textarea field loaded
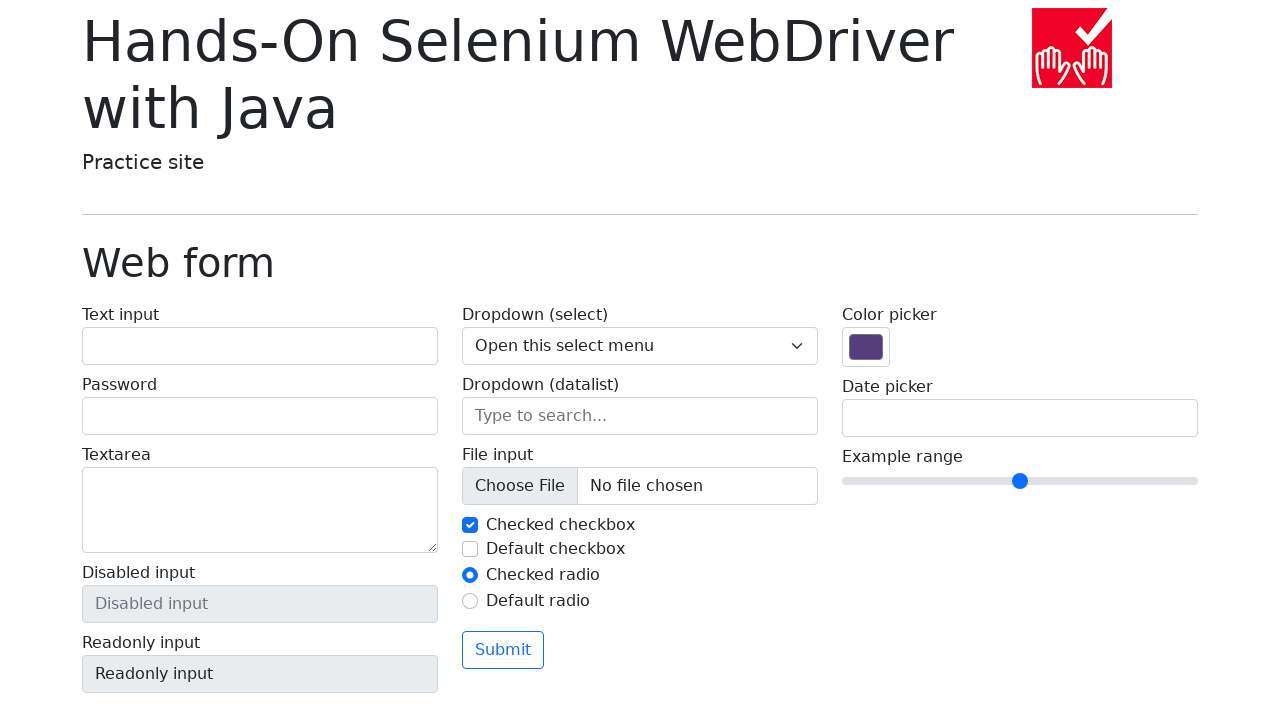

Disabled input field loaded
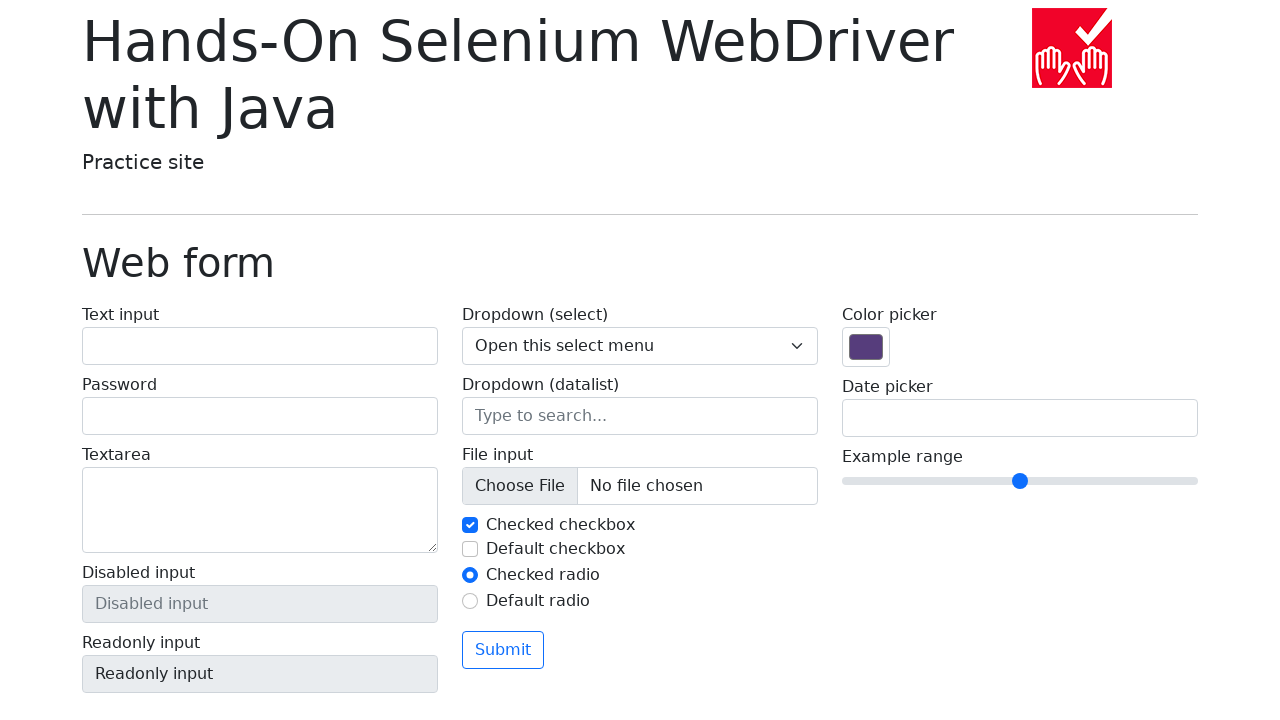

Read-only input field loaded
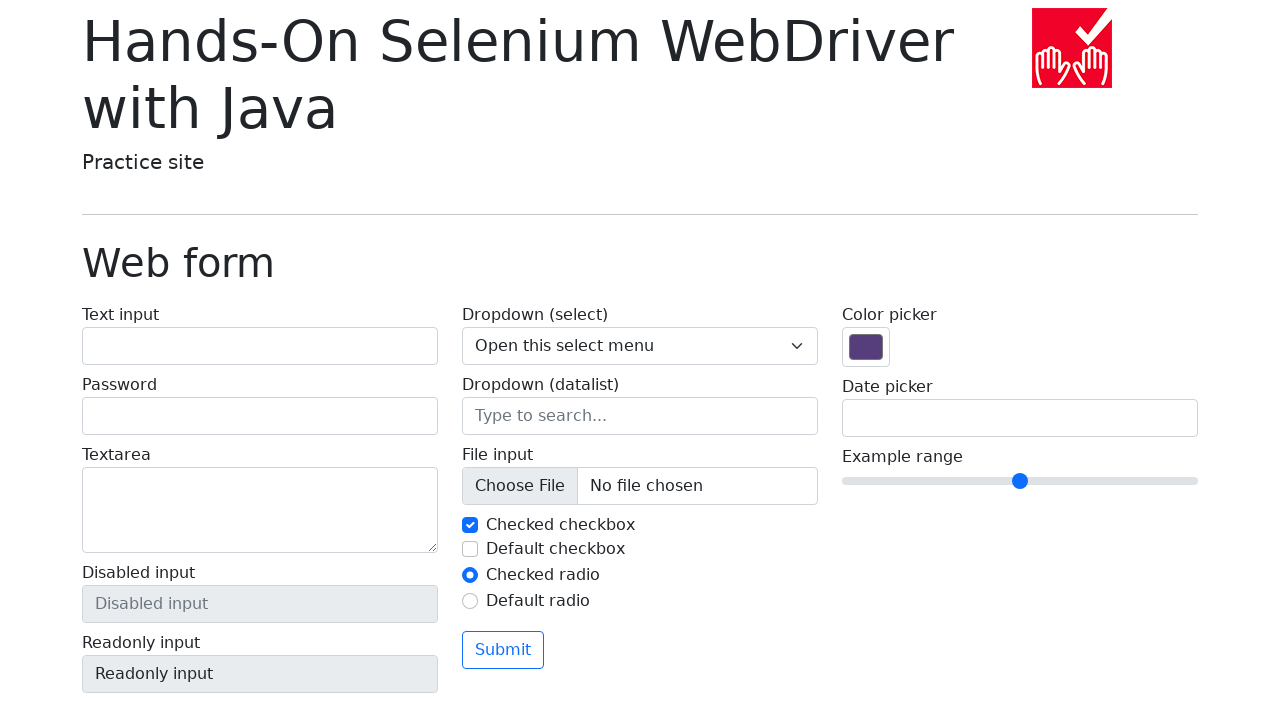

Index link loaded
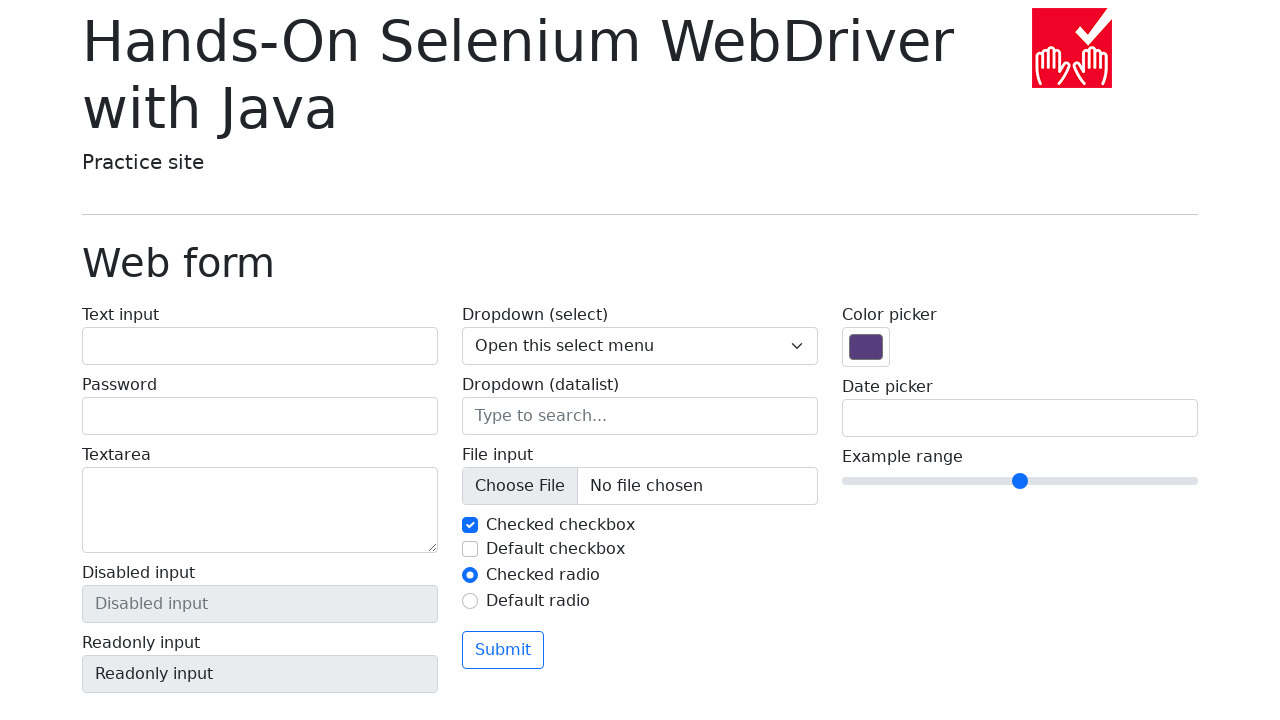

File input field loaded
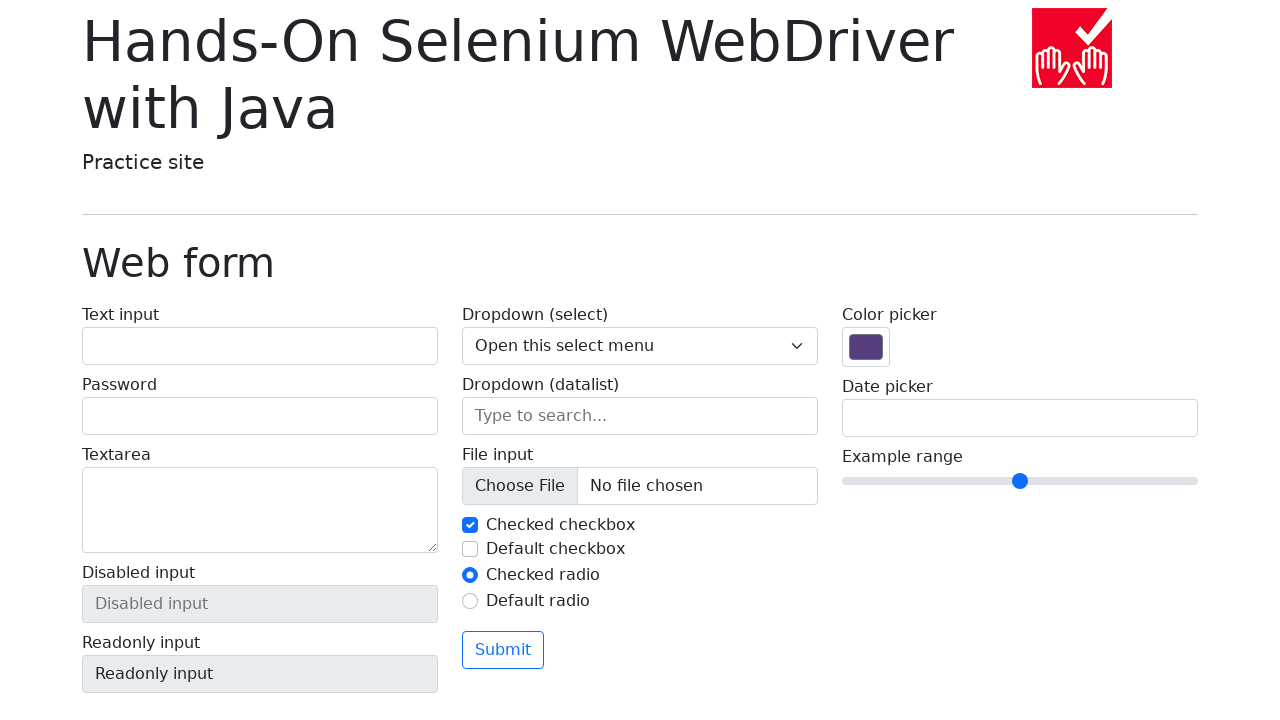

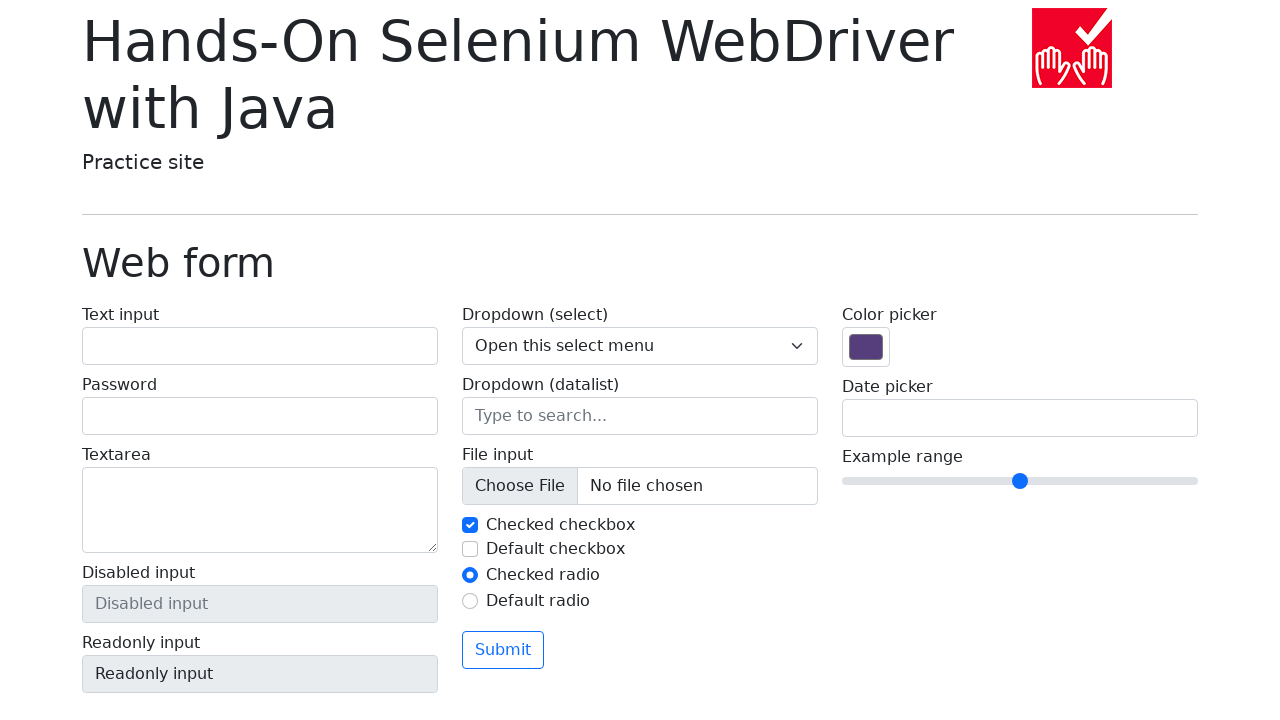